Tests interaction with embedded 3D viewer iframes on a Blogspot page, clicking zoom buttons and various positions on a viewcube canvas to manipulate 3D model views.

Starting URL: http://armandoandopro.blogspot.com/

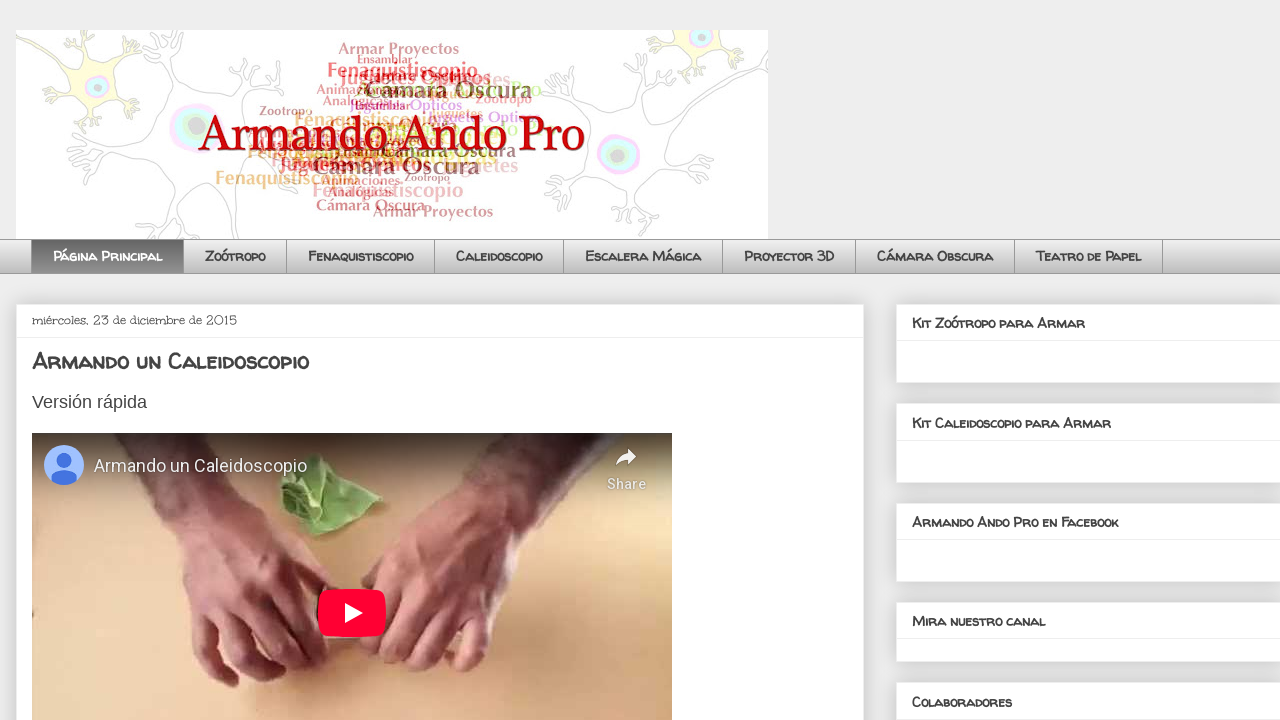

Clicked zoom in button on first 3D viewer at (192, 360) on #post-body-4772128464655774184 iframe >> nth=0 >> internal:control=enter-frame >
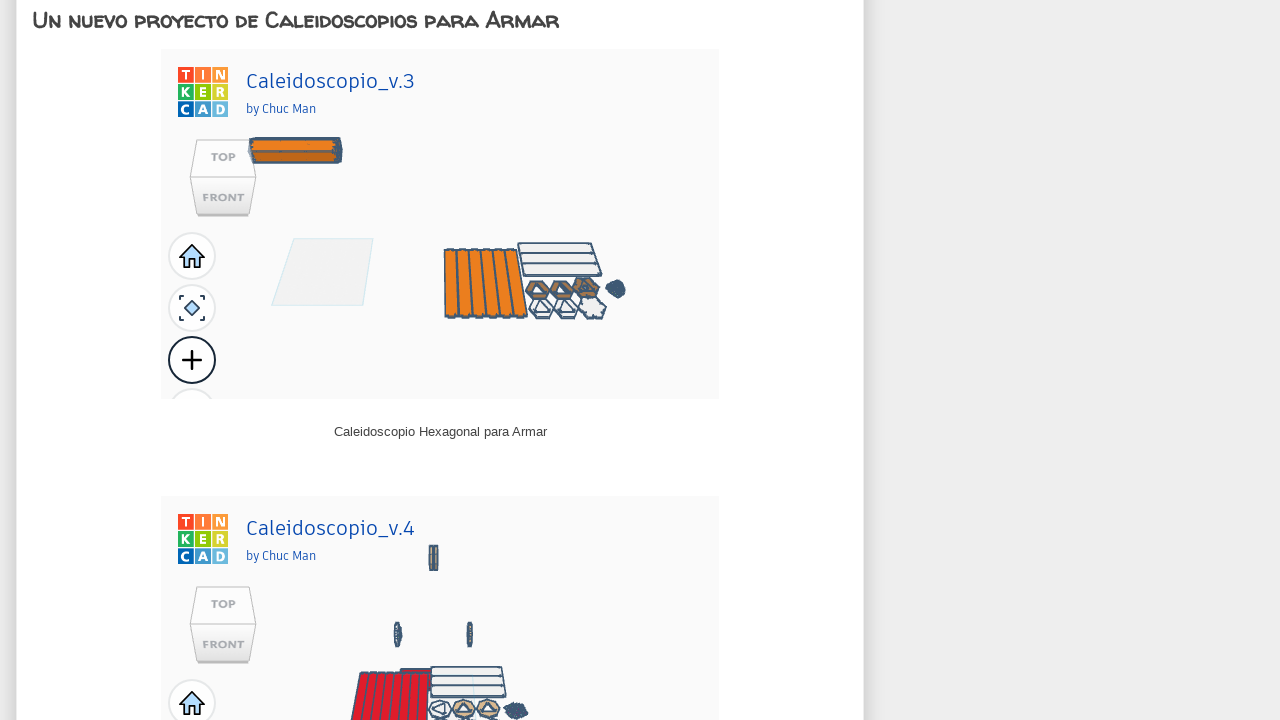

Clicked viewcube canvas at position (79, 54) to rotate 3D view at (227, 156) on #post-body-4772128464655774184 iframe >> nth=0 >> internal:control=enter-frame >
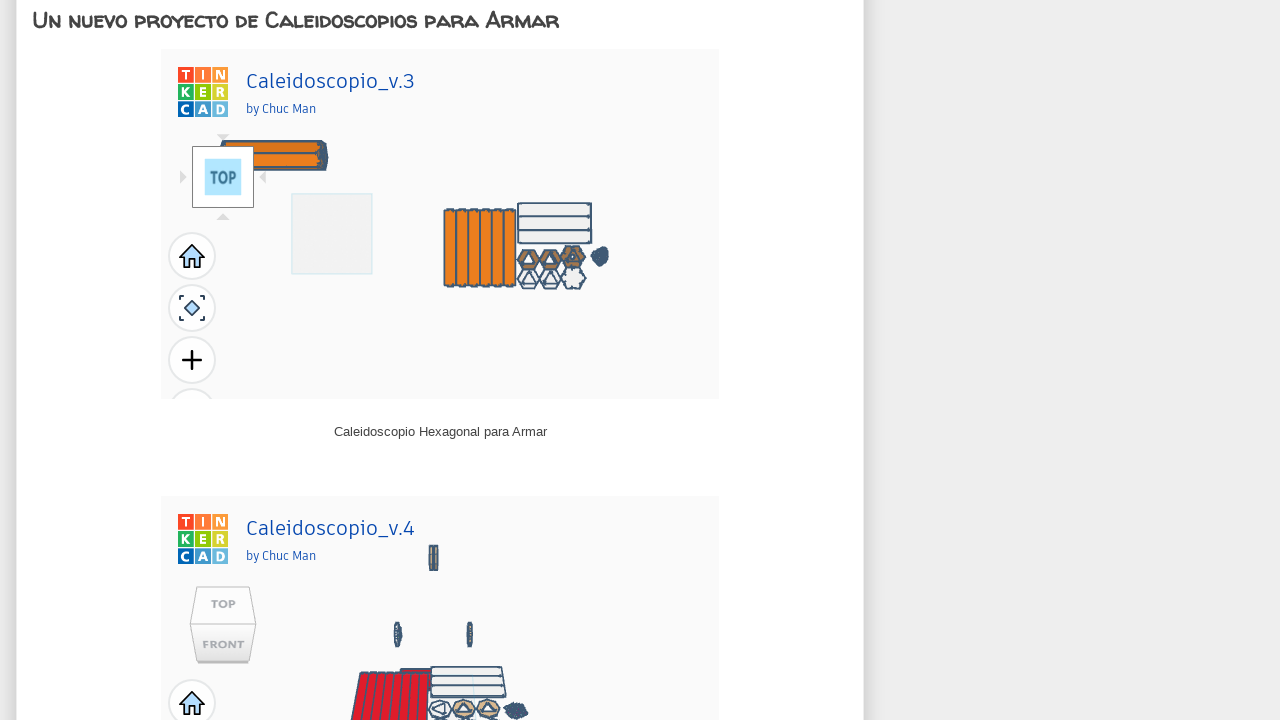

Clicked viewcube canvas at position (77, 81) to rotate 3D view at (225, 183) on #post-body-4772128464655774184 iframe >> nth=0 >> internal:control=enter-frame >
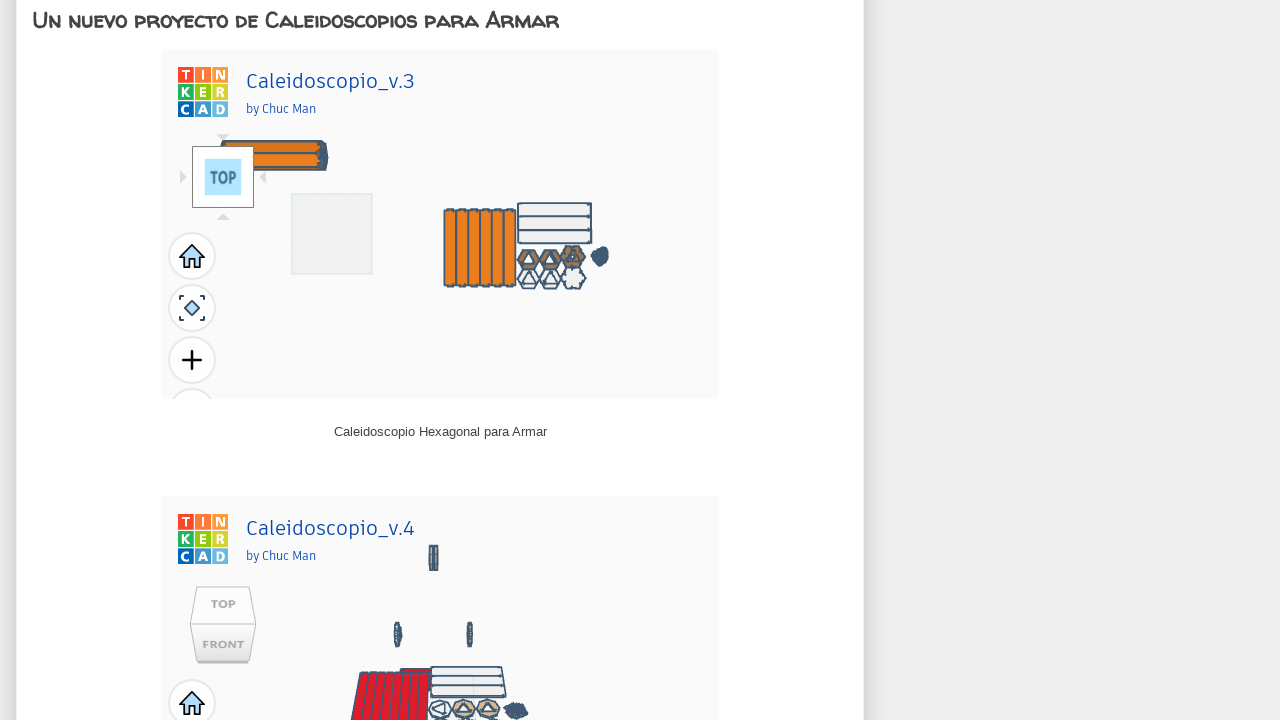

Clicked zoom out button on first 3D viewer at (192, 383) on #post-body-4772128464655774184 iframe >> nth=0 >> internal:control=enter-frame >
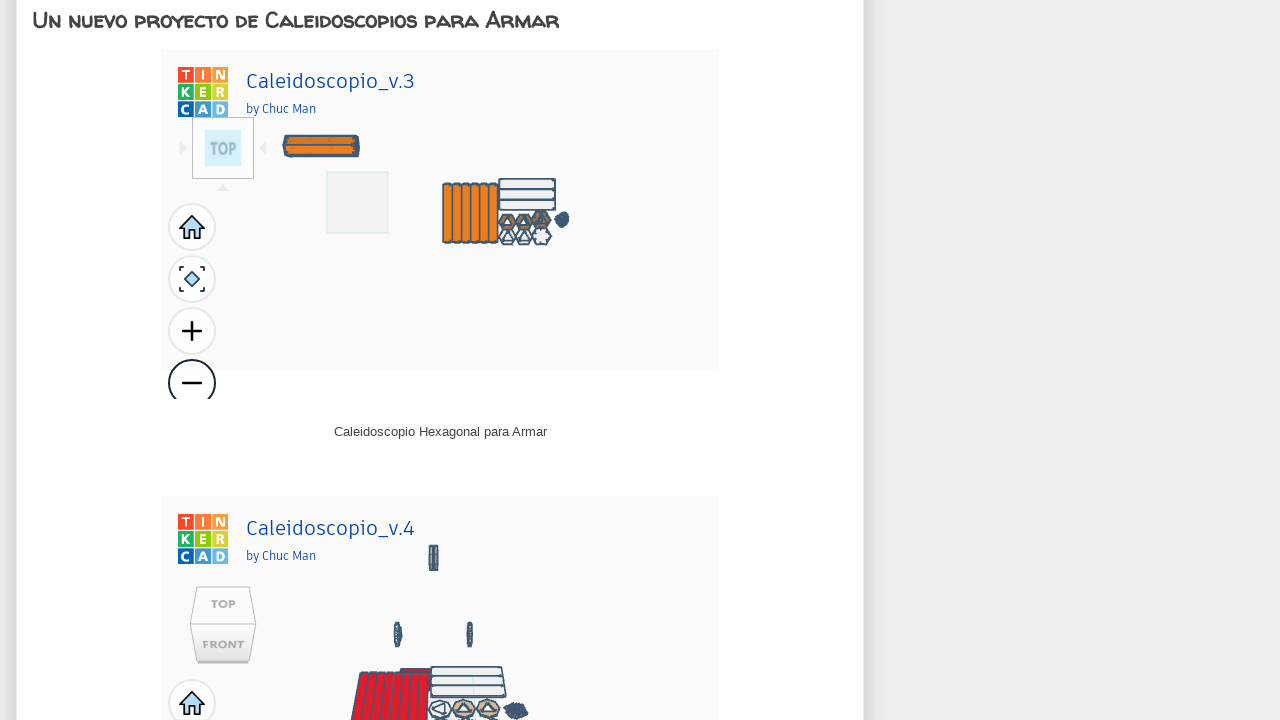

Clicked viewcube canvas at position (101, 68) to rotate 3D view at (249, 638) on #post-body-4772128464655774184 iframe >> nth=0 >> internal:control=enter-frame >
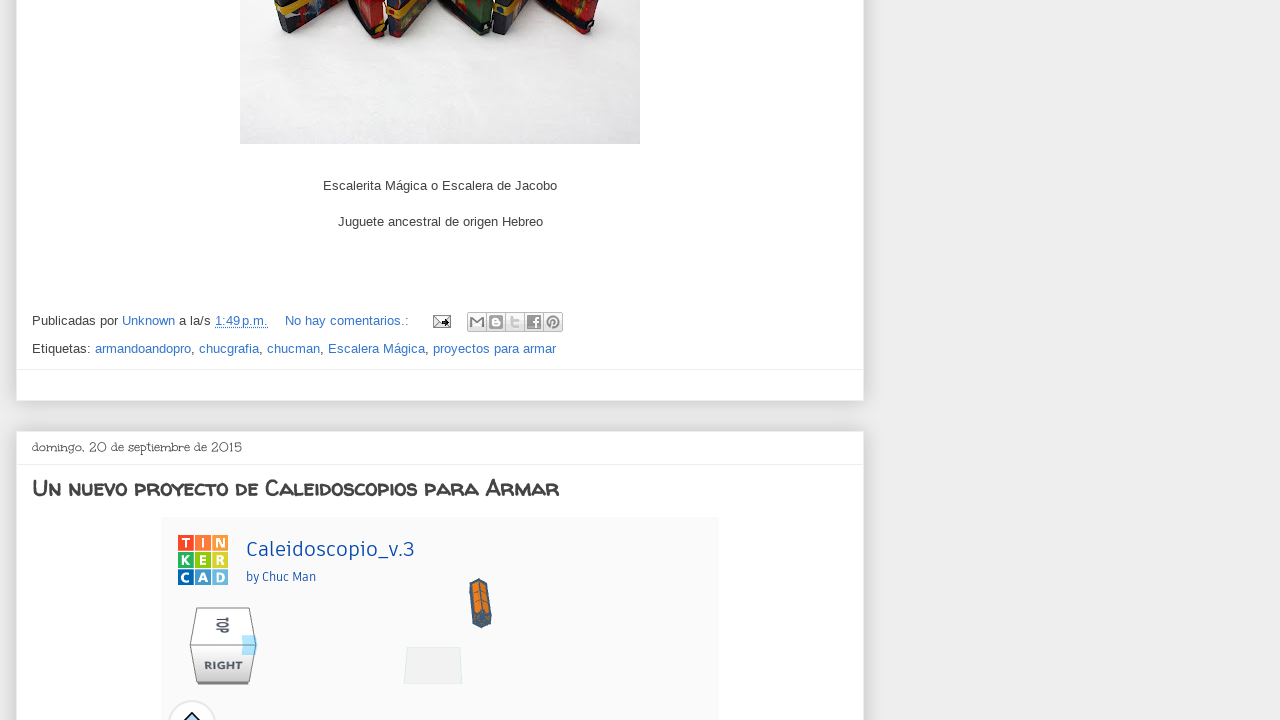

Clicked viewcube canvas at position (48, 101) to rotate 3D view at (196, 671) on #post-body-4772128464655774184 iframe >> nth=0 >> internal:control=enter-frame >
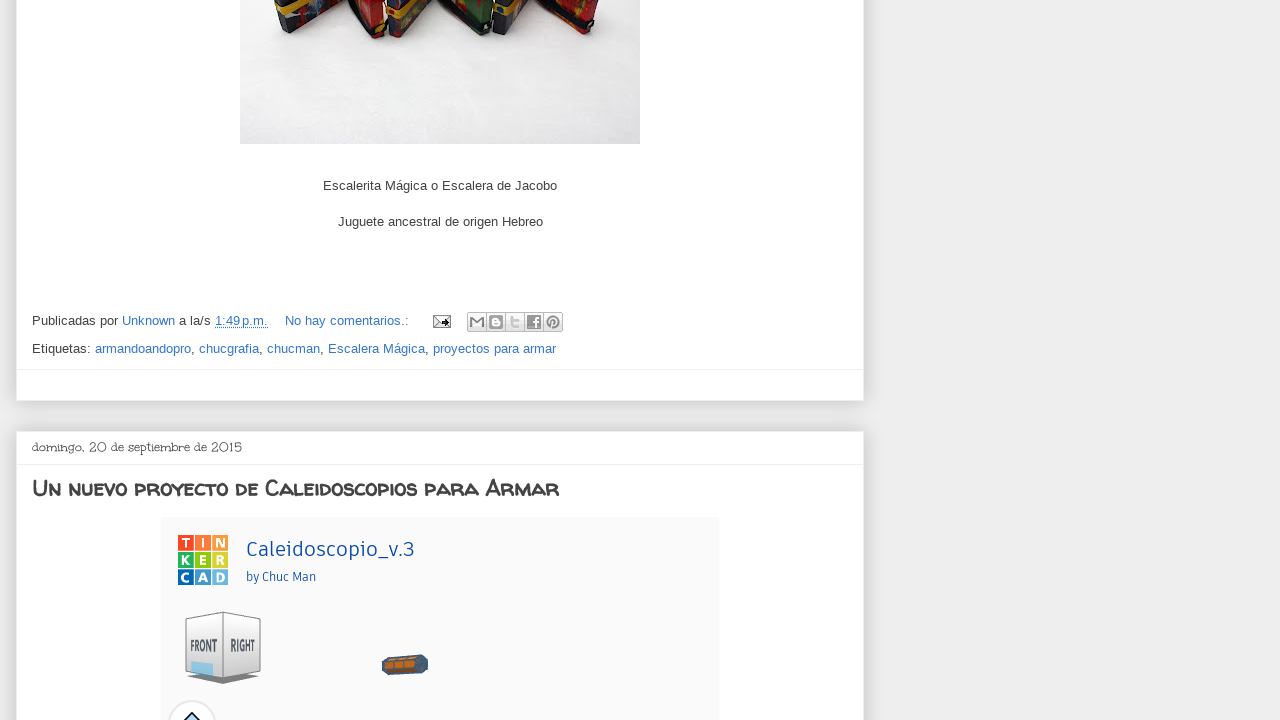

Clicked viewcube canvas at position (49, 93) to rotate 3D view at (197, 663) on #post-body-4772128464655774184 iframe >> nth=0 >> internal:control=enter-frame >
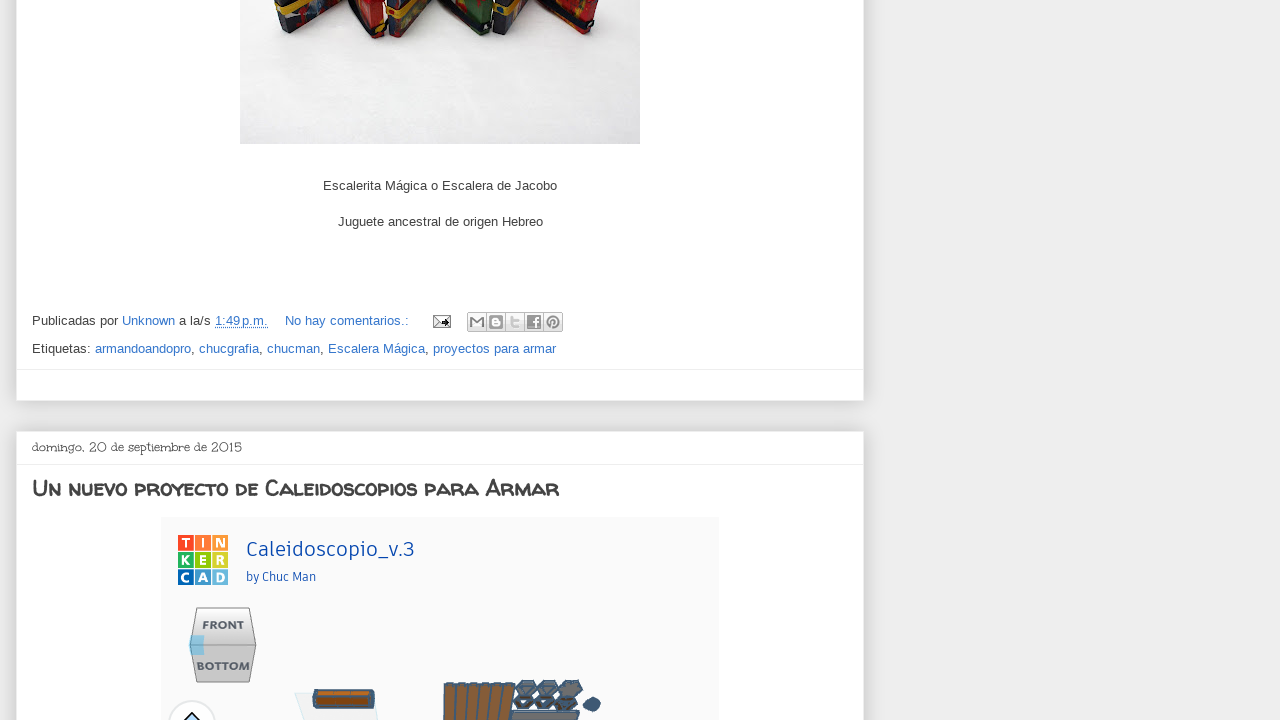

Clicked viewcube canvas at position (100, 103) to rotate 3D view at (248, 673) on #post-body-4772128464655774184 iframe >> nth=0 >> internal:control=enter-frame >
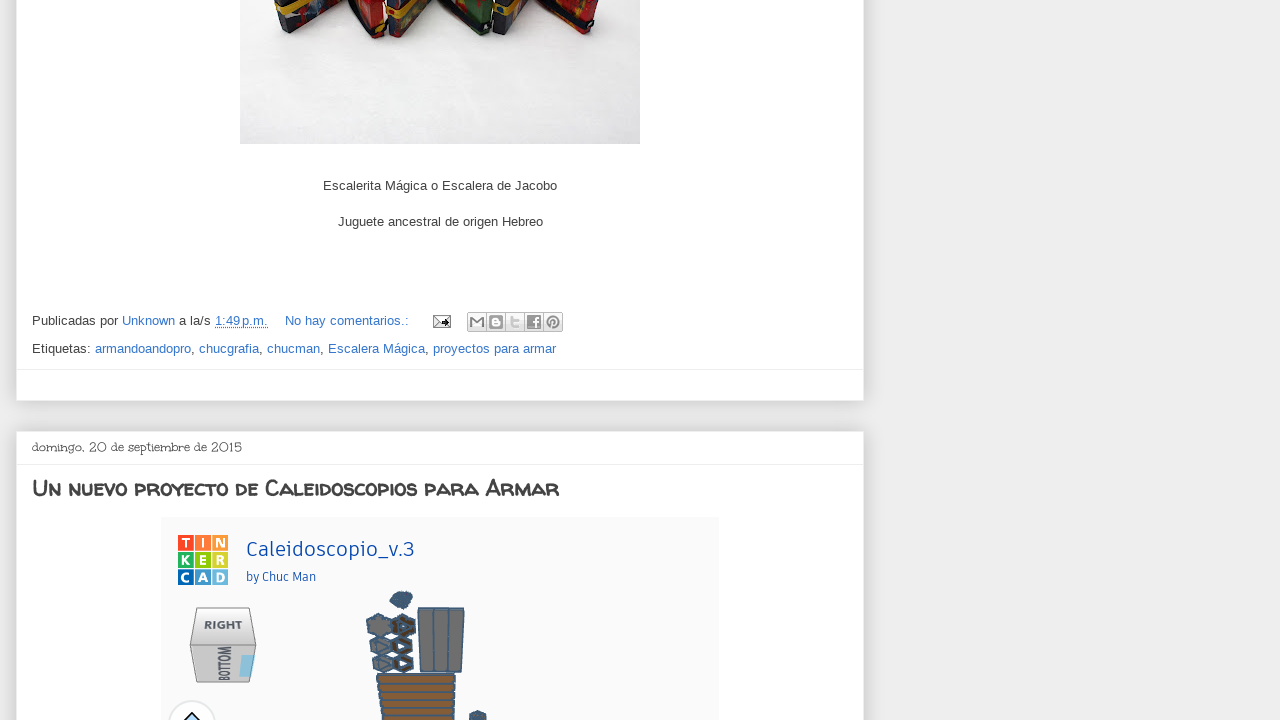

Clicked zoom in button on second 3D viewer (Caleidoscopio) at (192, 361) on #post-body-4772128464655774184 div:has-text("Caleidoscopio Hexagonal para Armar 
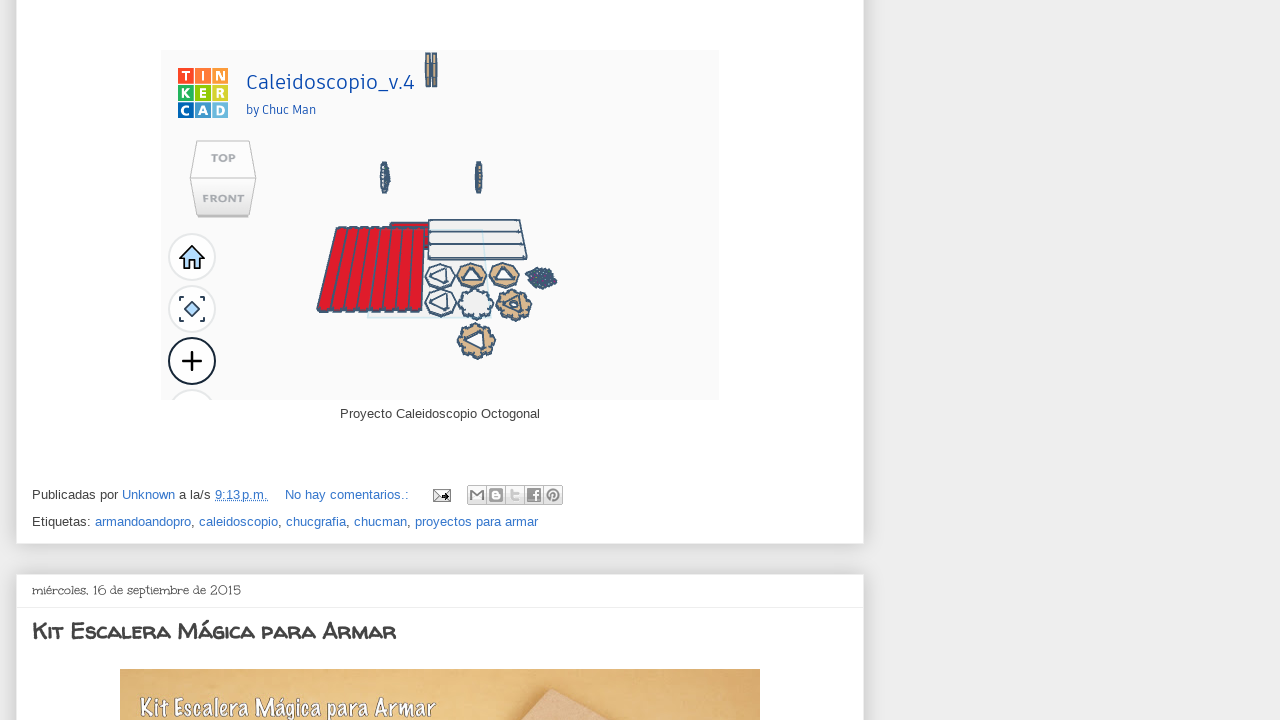

Clicked viewcube canvas on second viewer at position (79, 95) to rotate 3D view at (227, 198) on #post-body-4772128464655774184 div:has-text("Caleidoscopio Hexagonal para Armar 
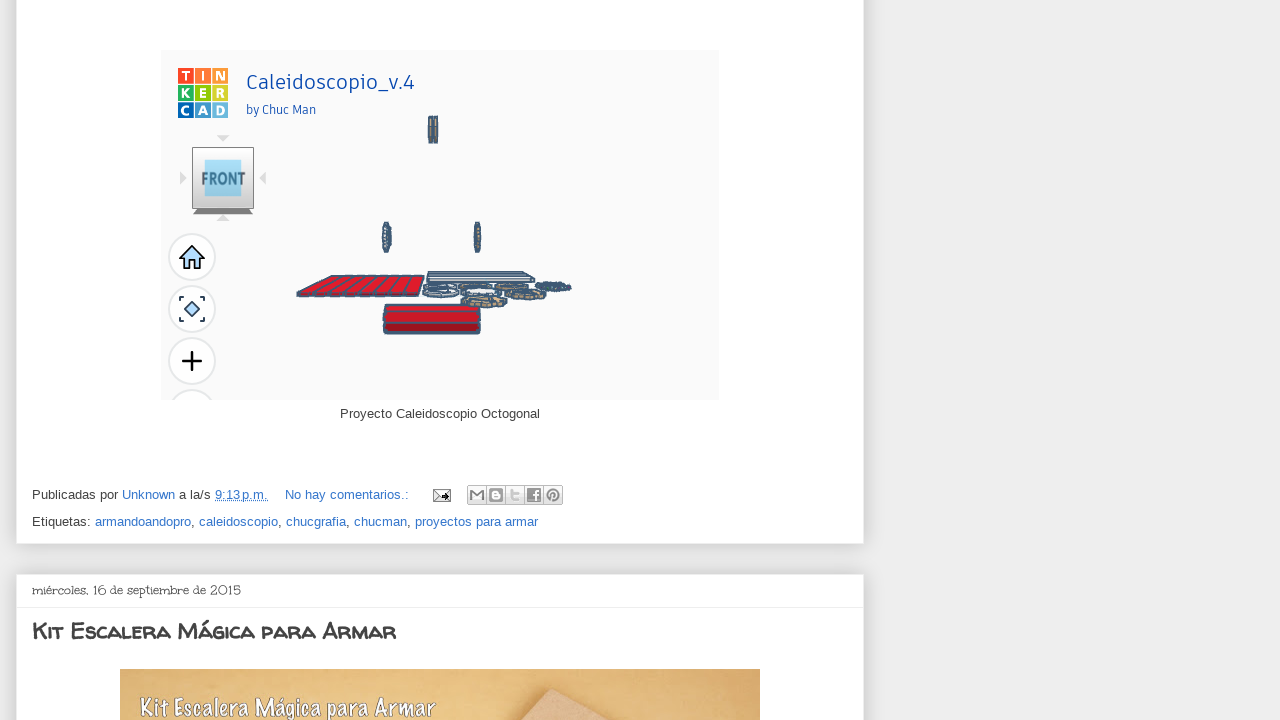

Clicked viewcube canvas on second viewer at position (104, 102) to rotate 3D view at (252, 205) on #post-body-4772128464655774184 div:has-text("Caleidoscopio Hexagonal para Armar 
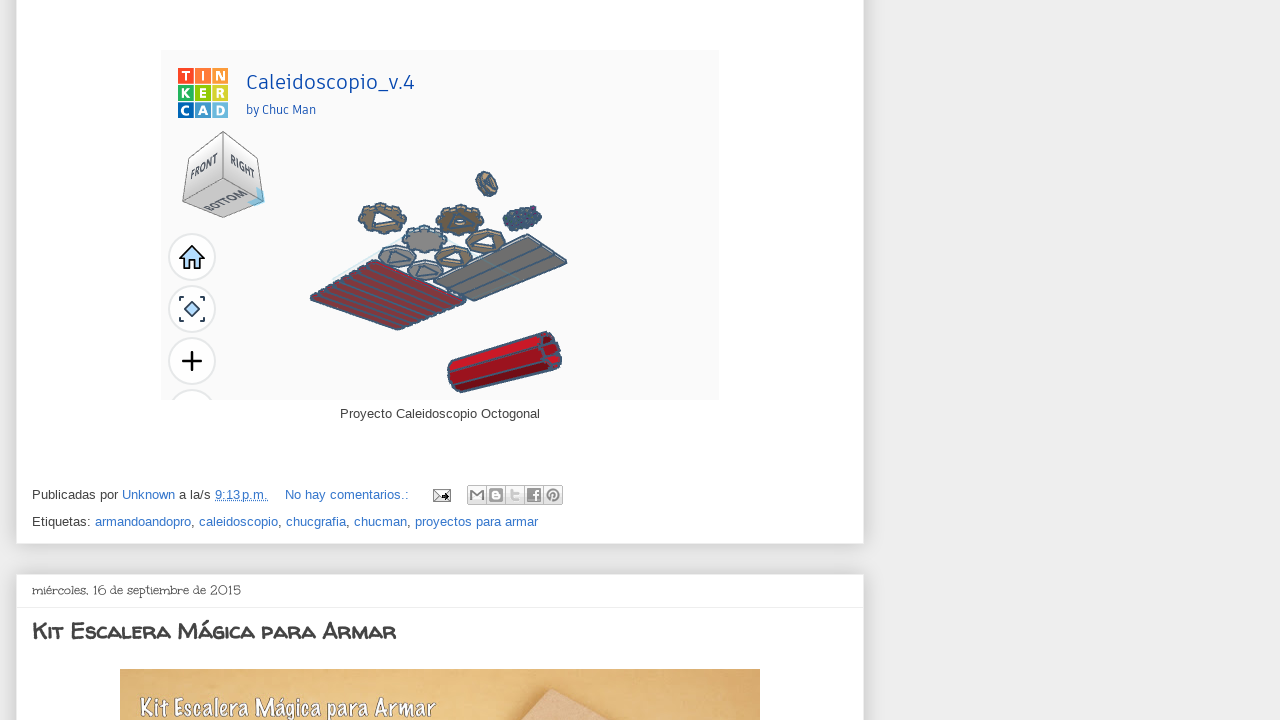

Clicked viewcube canvas on second viewer at position (41, 103) to rotate 3D view at (189, 206) on #post-body-4772128464655774184 div:has-text("Caleidoscopio Hexagonal para Armar 
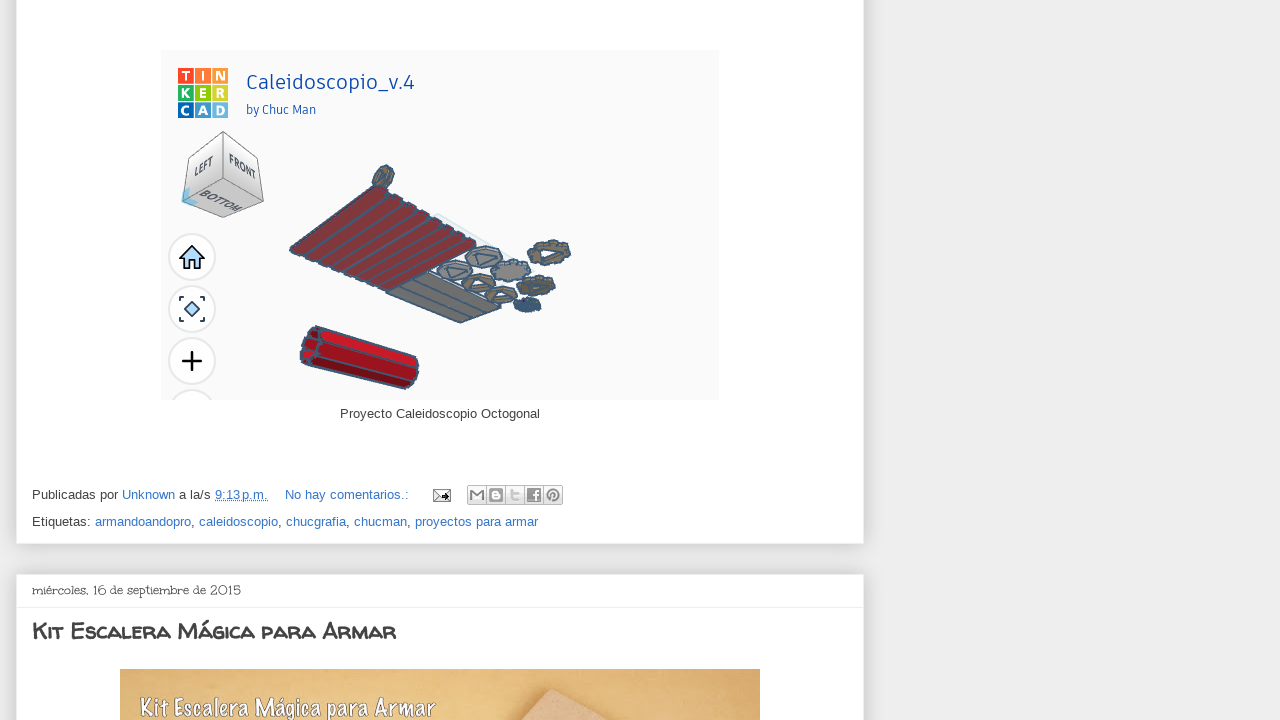

Clicked viewcube canvas on second viewer at position (76, 101) to rotate 3D view at (224, 204) on #post-body-4772128464655774184 div:has-text("Caleidoscopio Hexagonal para Armar 
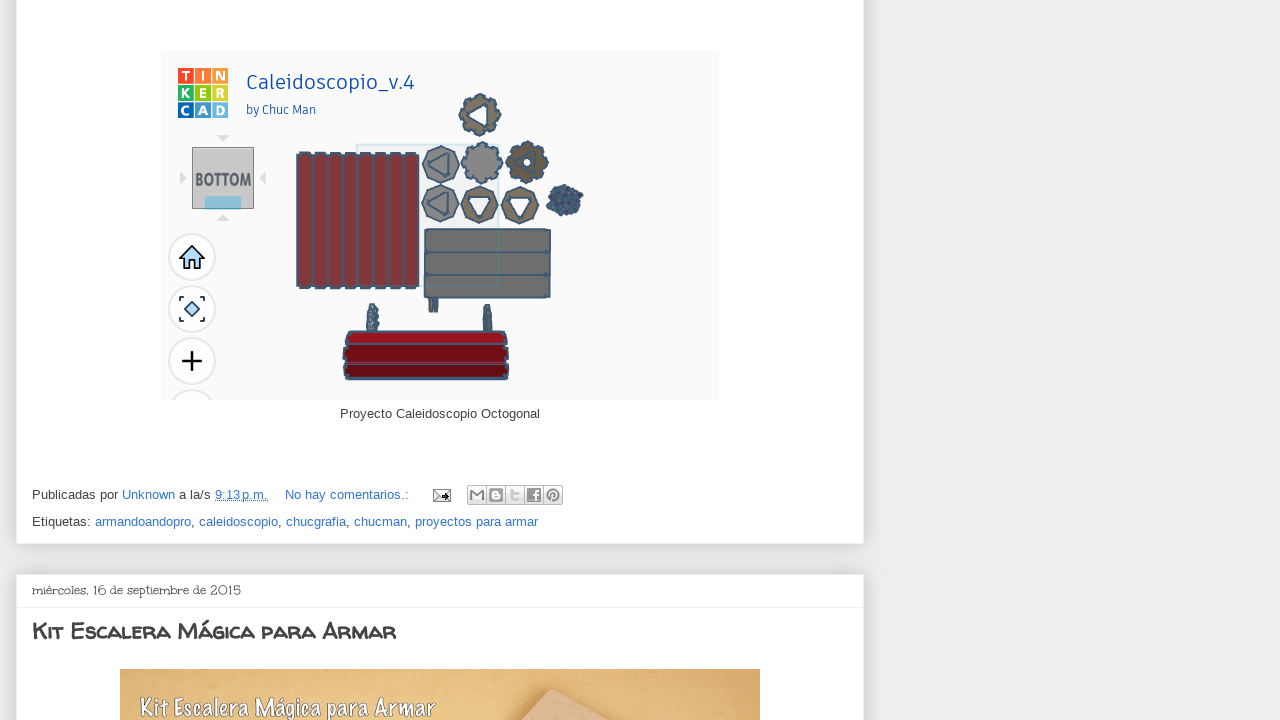

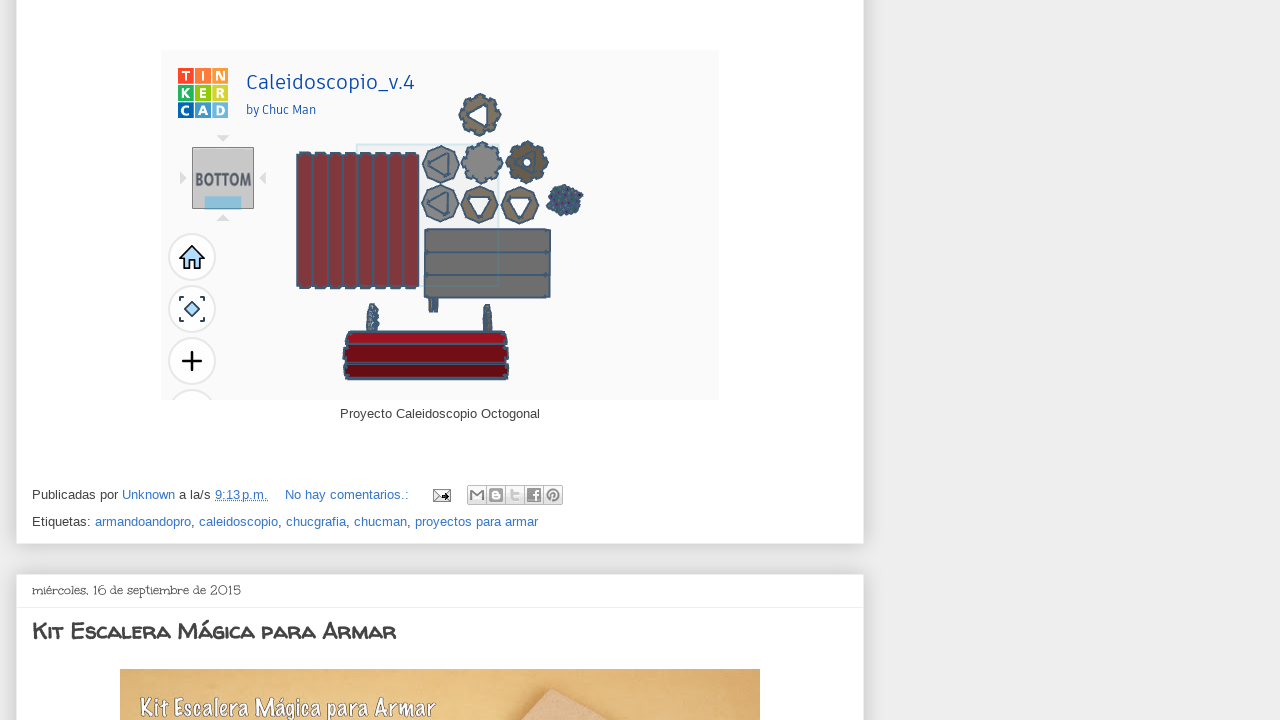